Navigates to QA Click Academy practice page and verifies that radio button elements are present on the page

Starting URL: http://www.qaclickacademy.com/practice.php

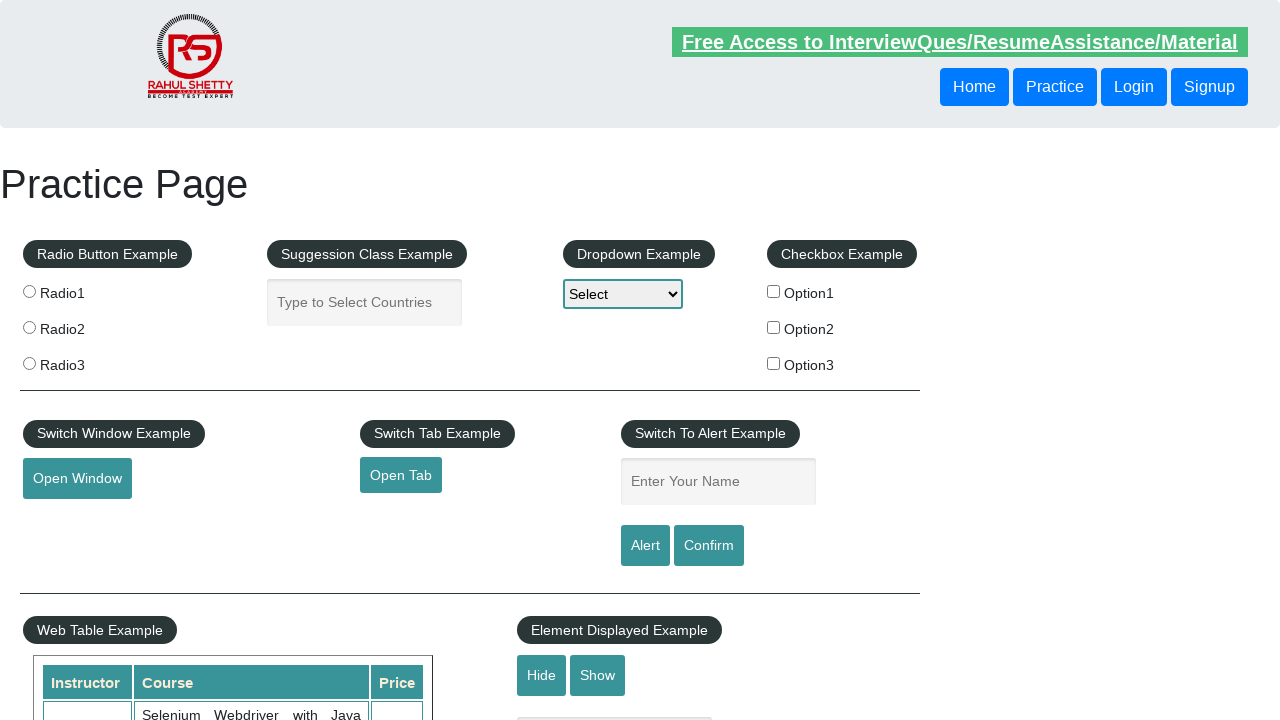

Navigated to QA Click Academy practice page
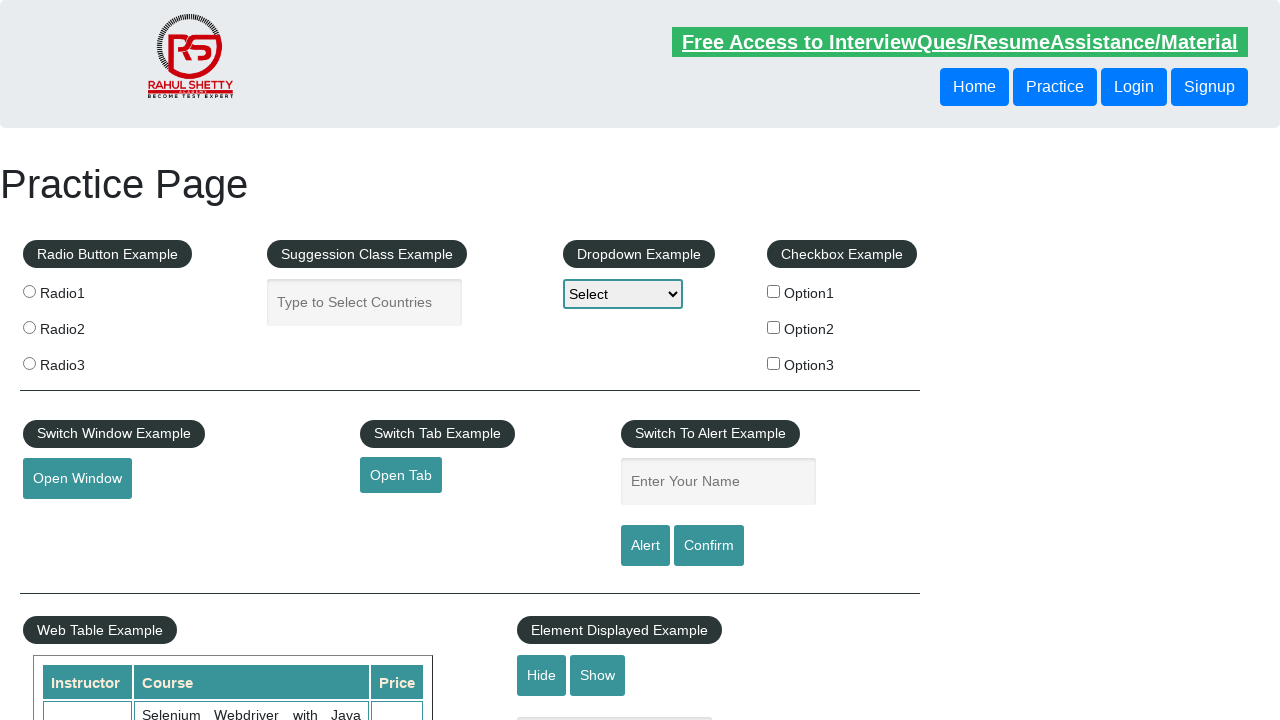

Waited for radio button elements to be present
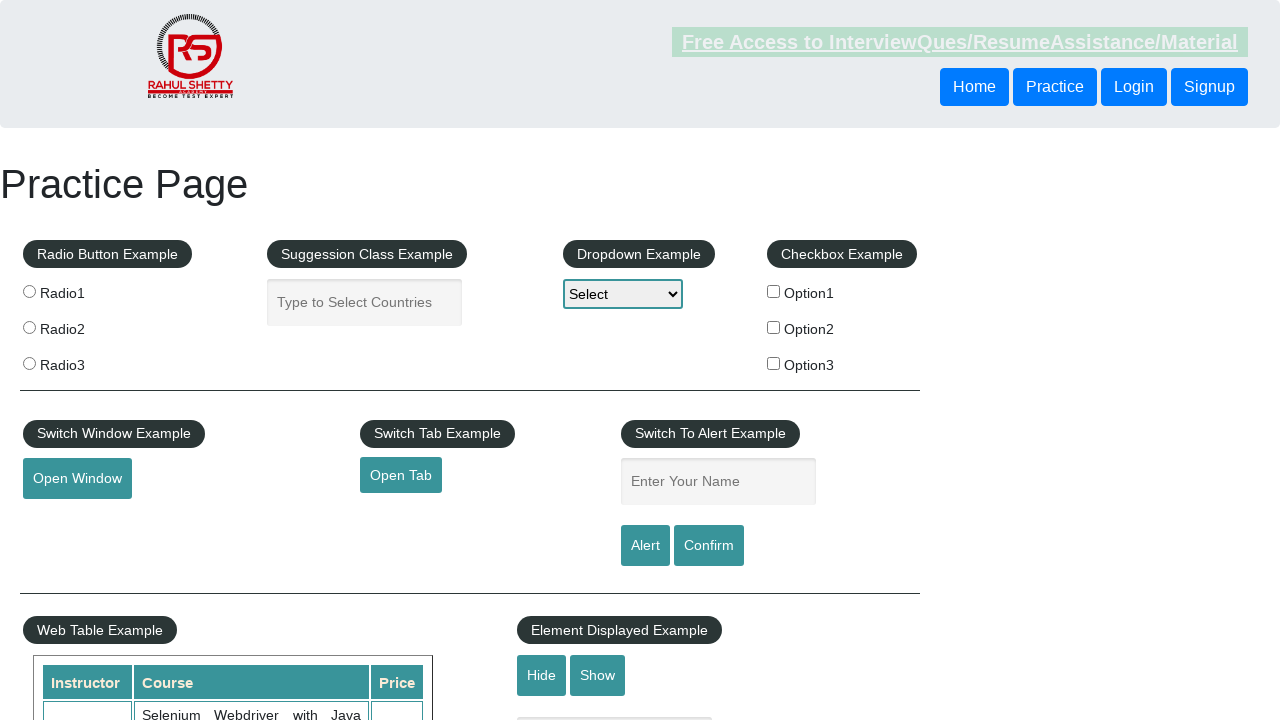

Counted radio buttons: 3 found
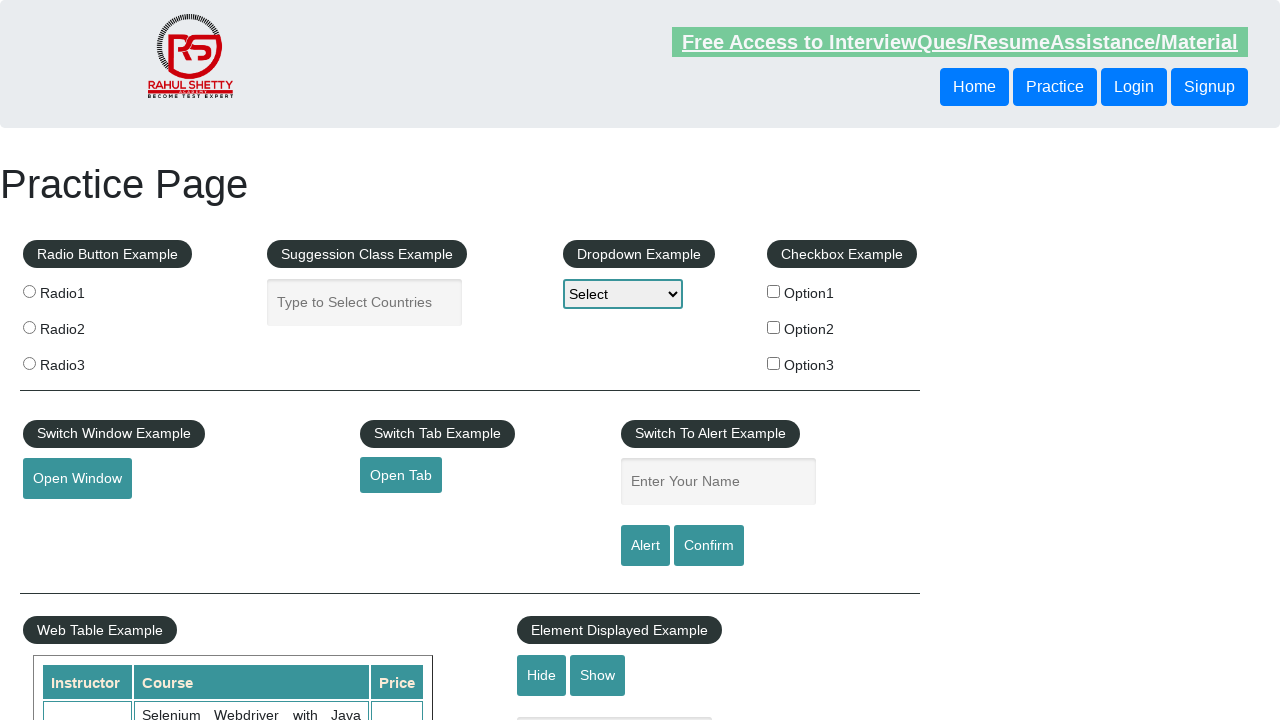

Verified radio buttons are present on the page (count: 3)
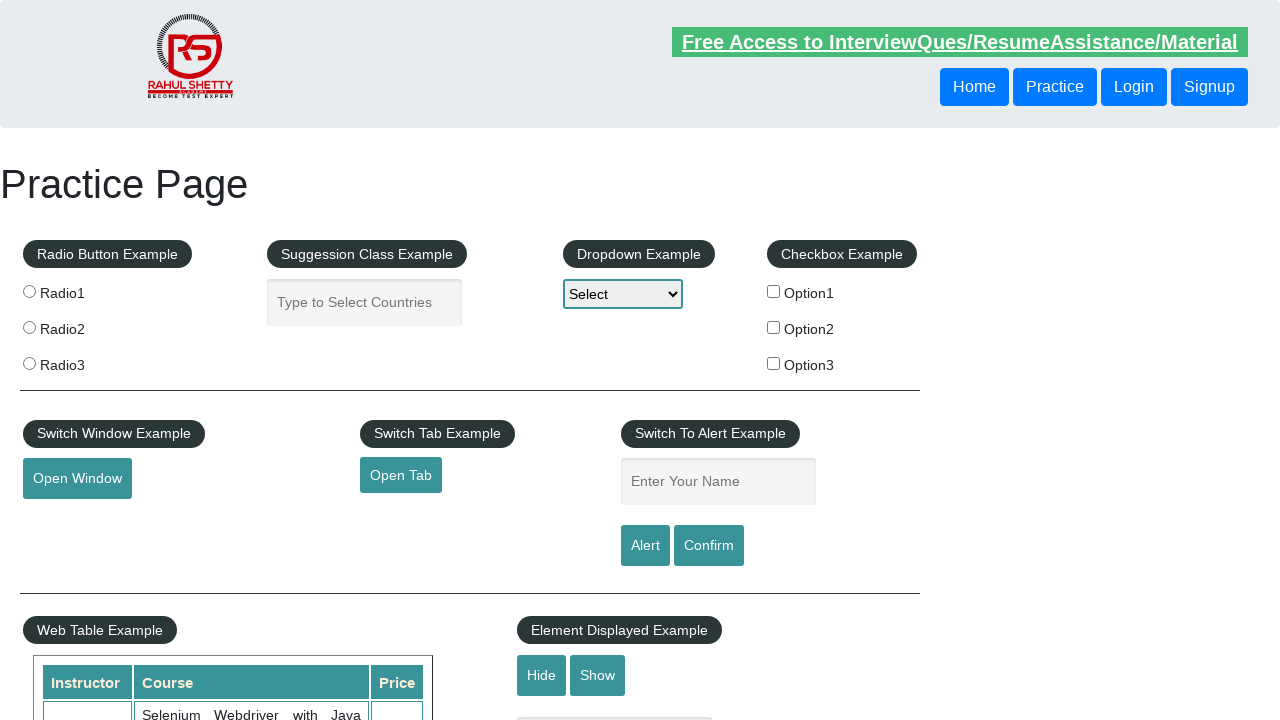

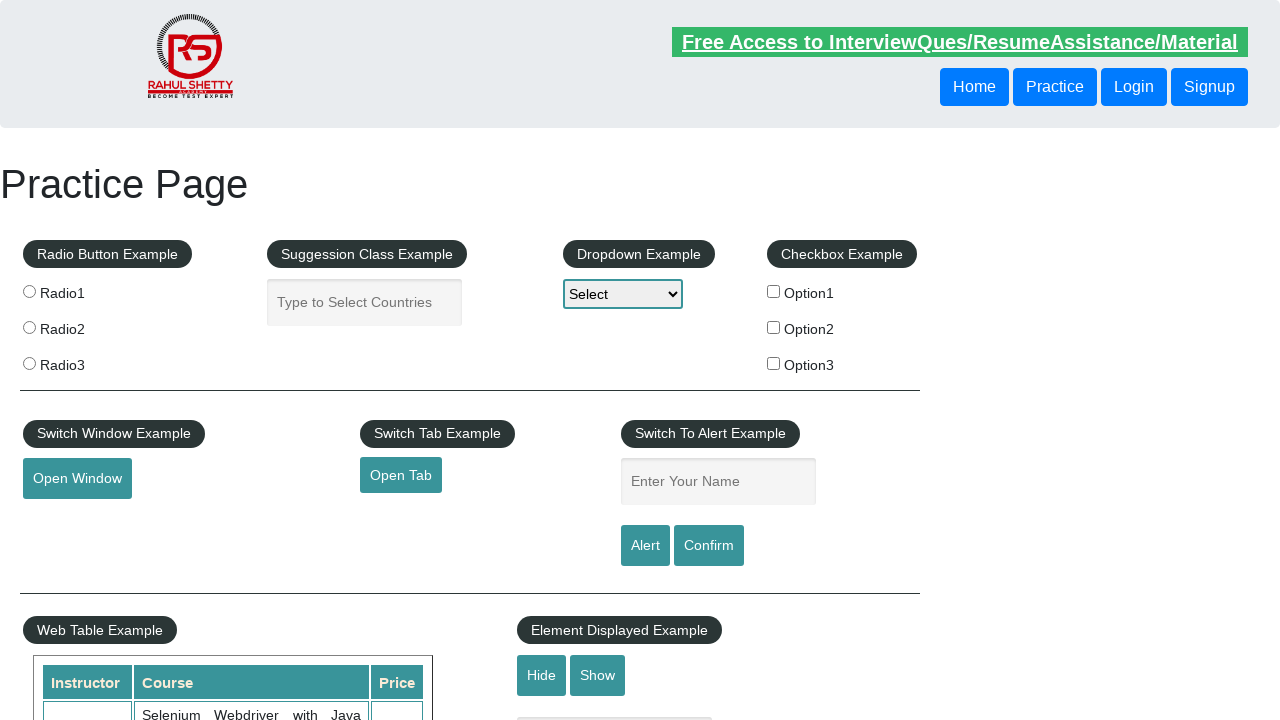